Tests a p5.js canvas application by drawing a diagonal line pattern using alternating up and left arrow key inputs.

Starting URL: https://msbundles.github.io/Bundles-Personal-Programming-Betterment/p5/1-Dots/

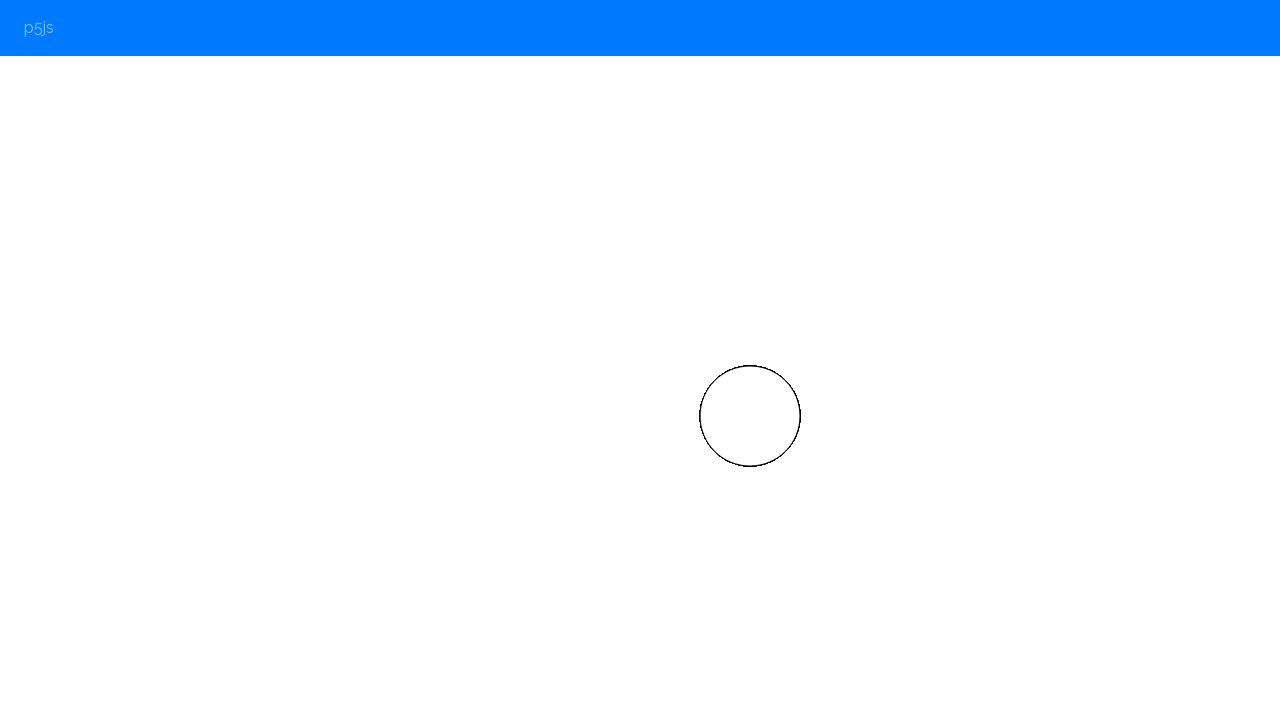

Clicked on canvas body to focus it at (640, 360) on body
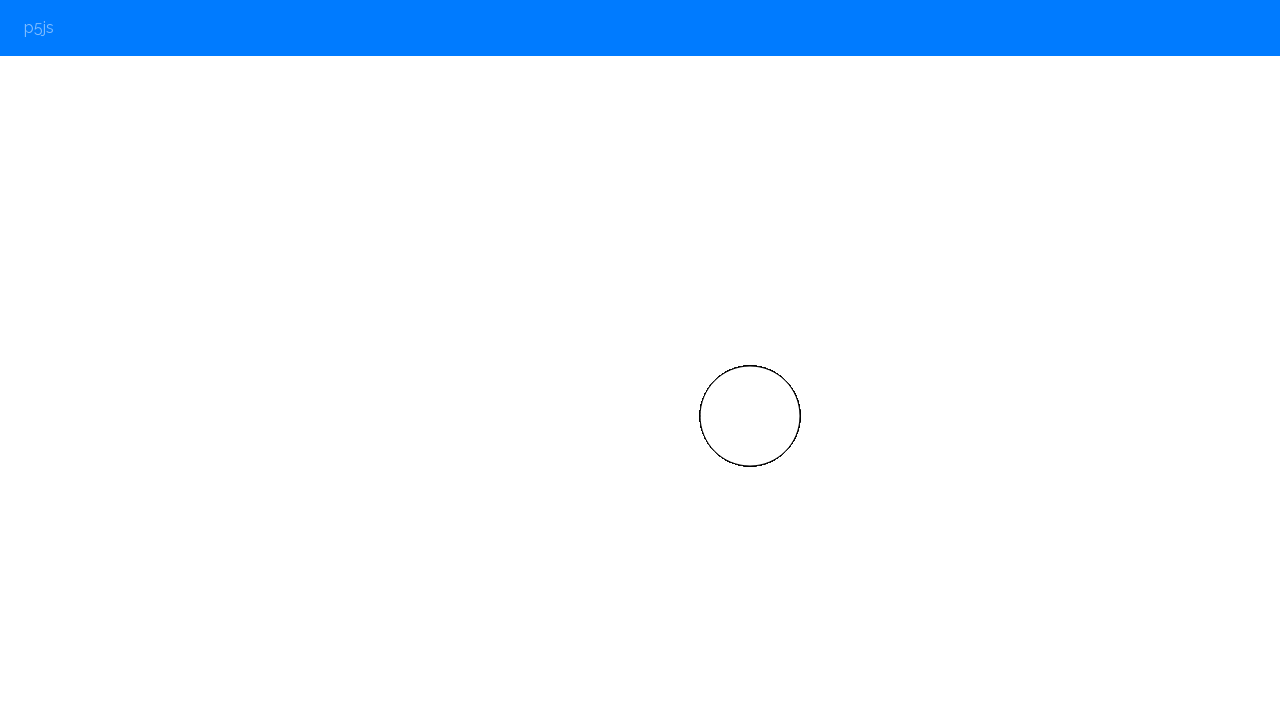

Pressed 'w' key to set width
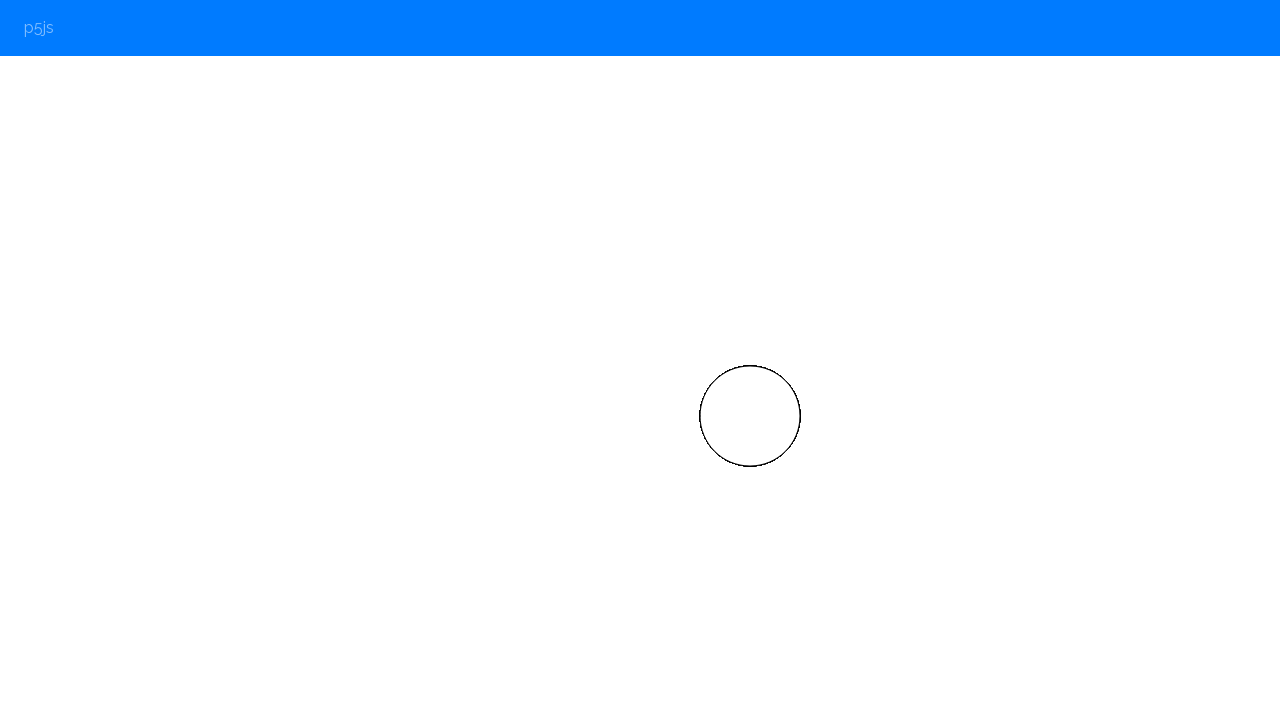

Waited 200ms after width key press
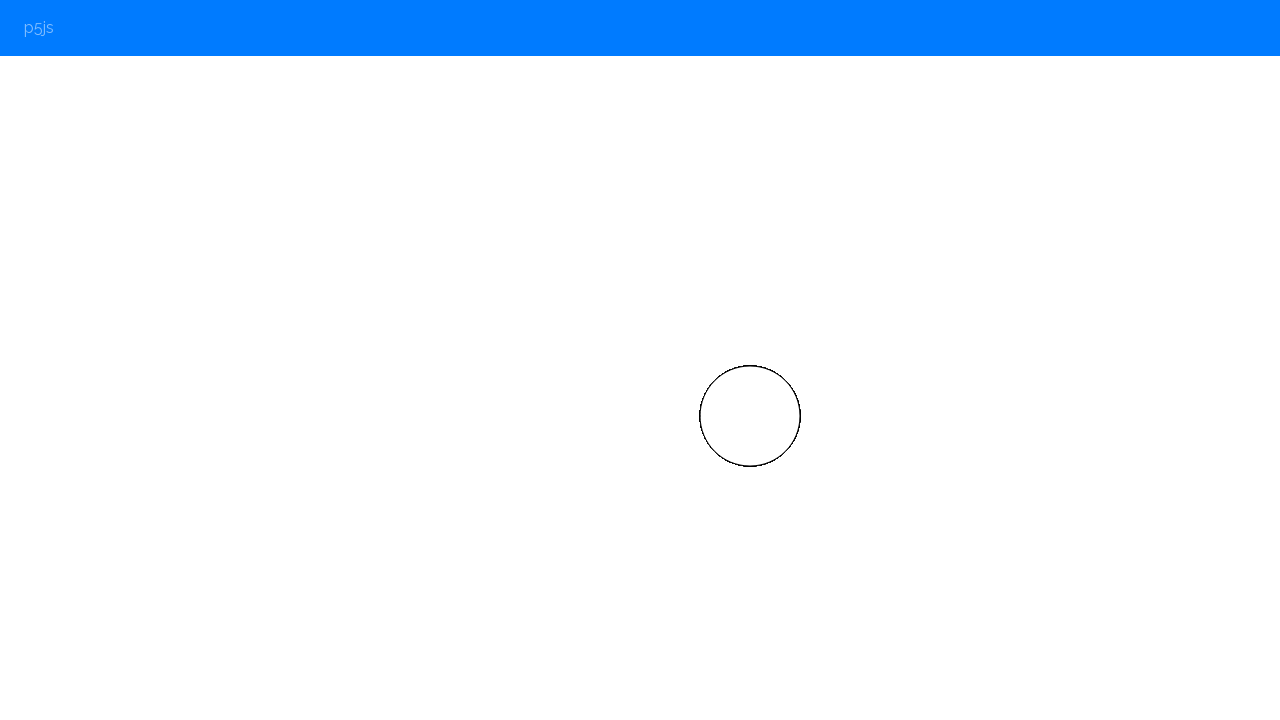

Pressed 'w' key to set width
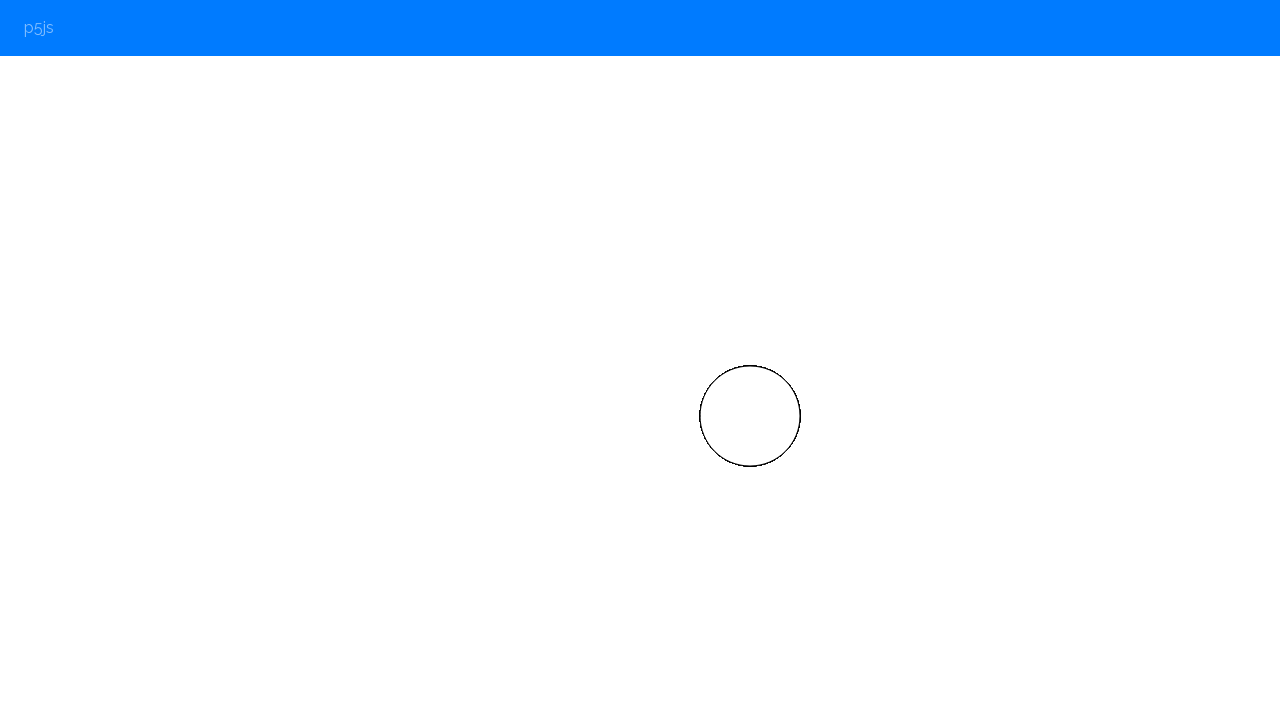

Waited 200ms after width key press
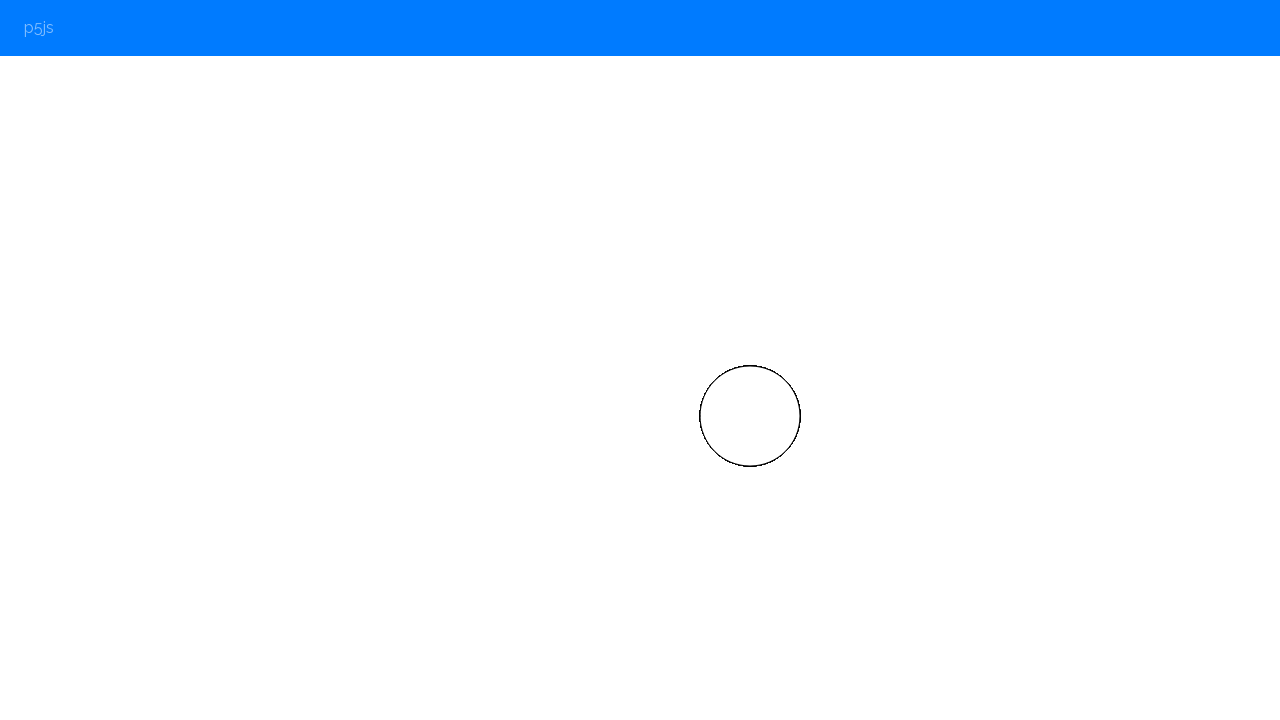

Pressed 'w' key to set width
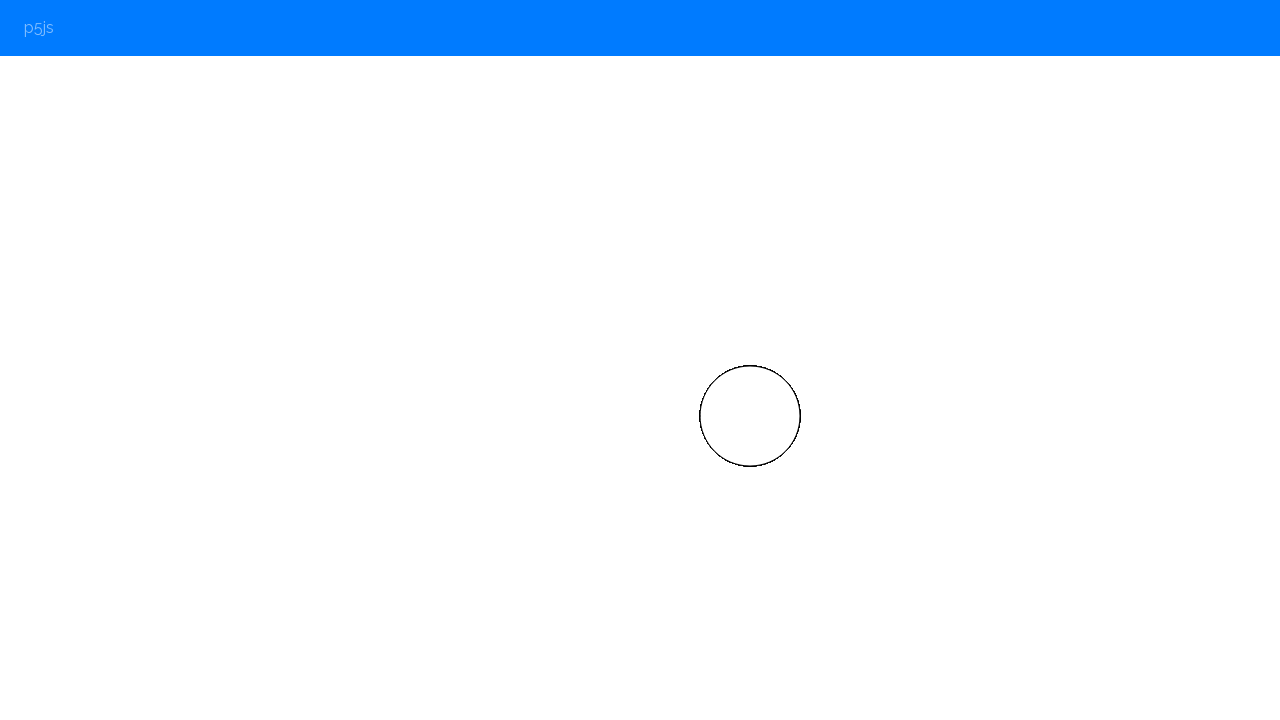

Waited 200ms after width key press
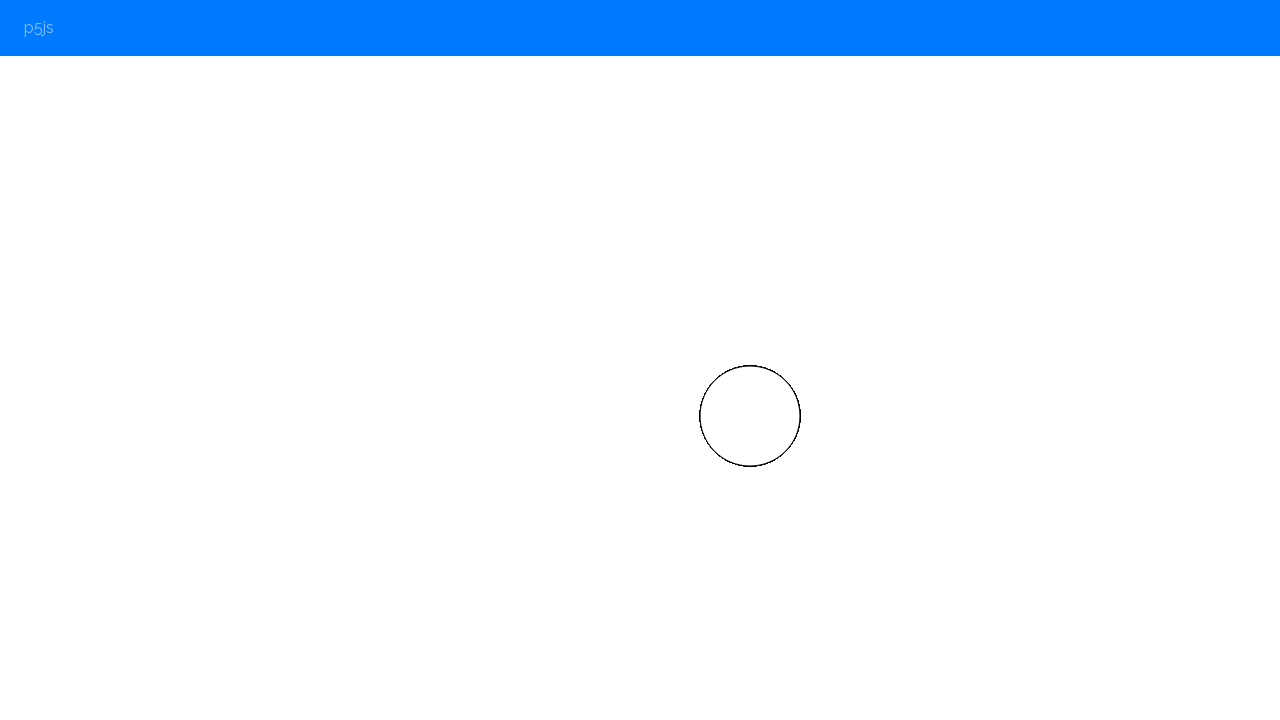

Pressed ArrowUp key to move up in diagonal pattern
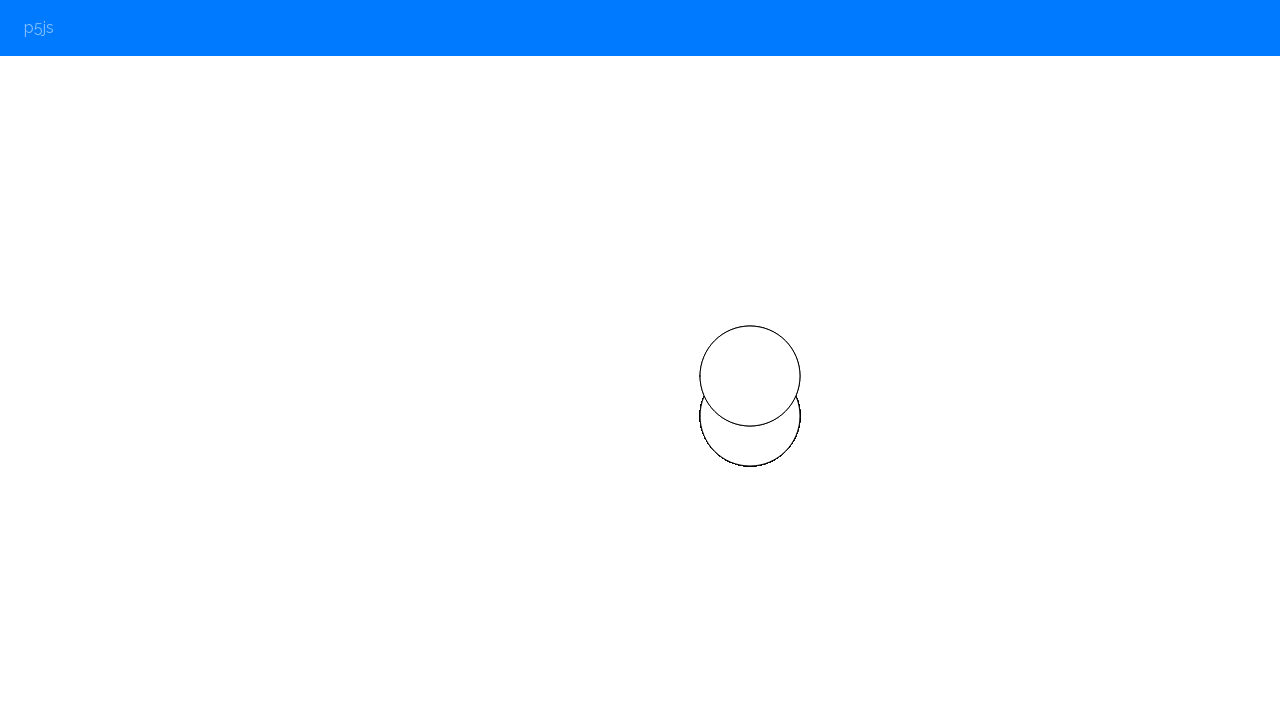

Waited 200ms after up arrow key press
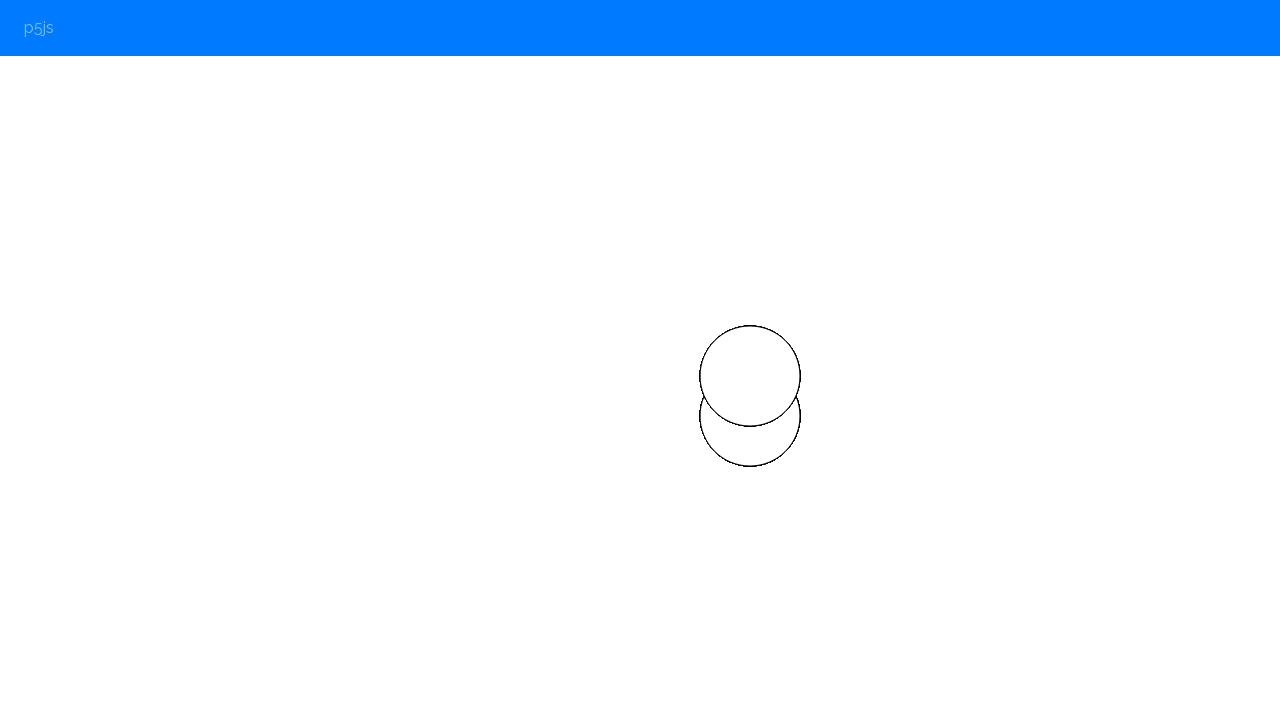

Pressed ArrowLeft key to move left in diagonal pattern
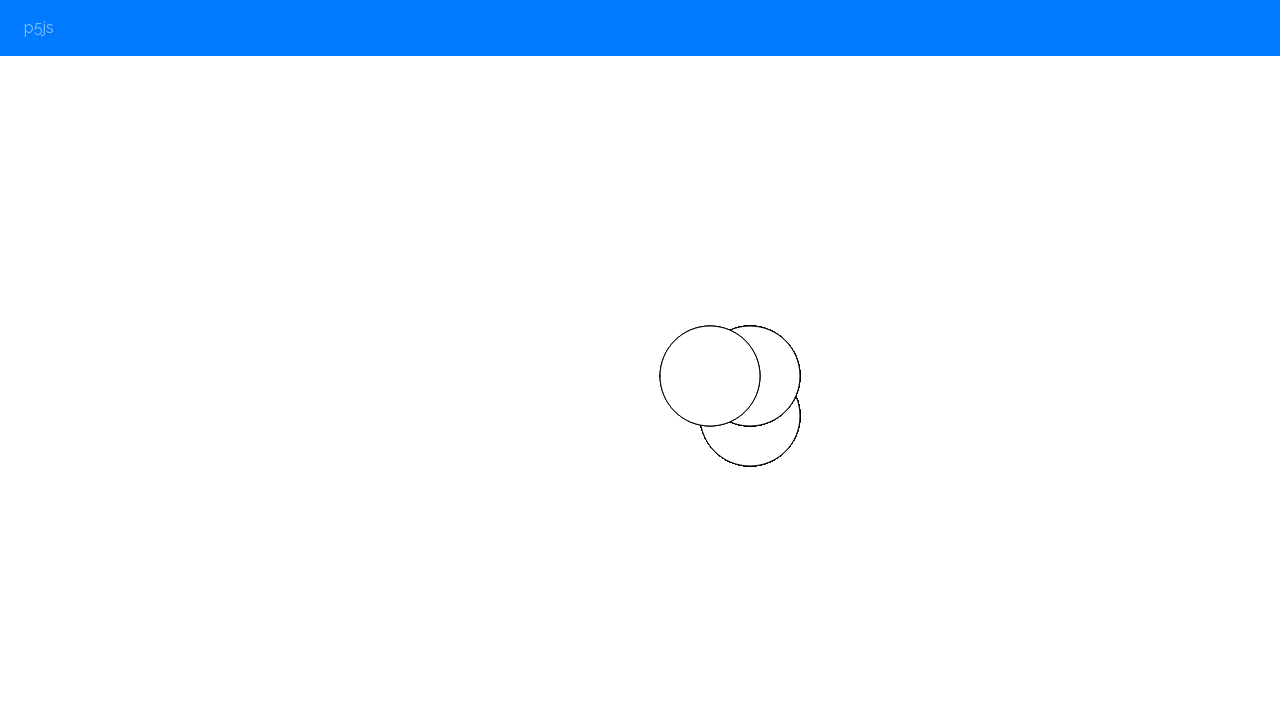

Waited 200ms after left arrow key press
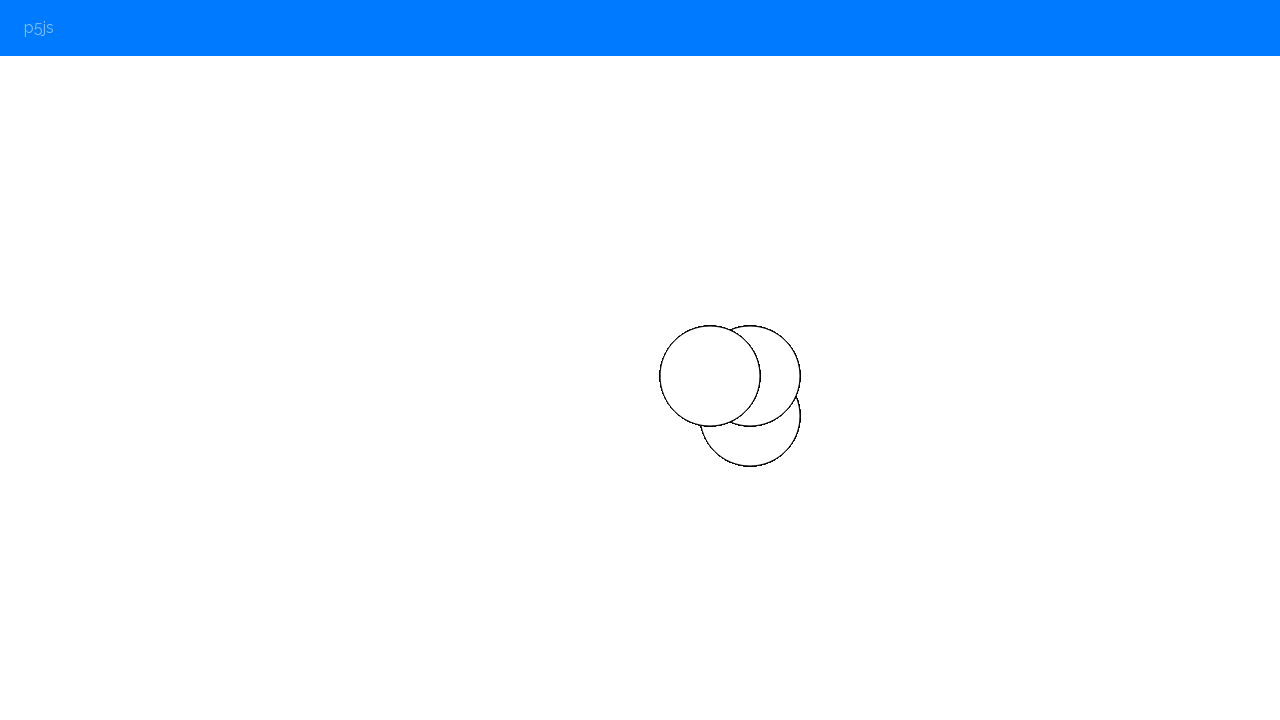

Pressed ArrowUp key to move up in diagonal pattern
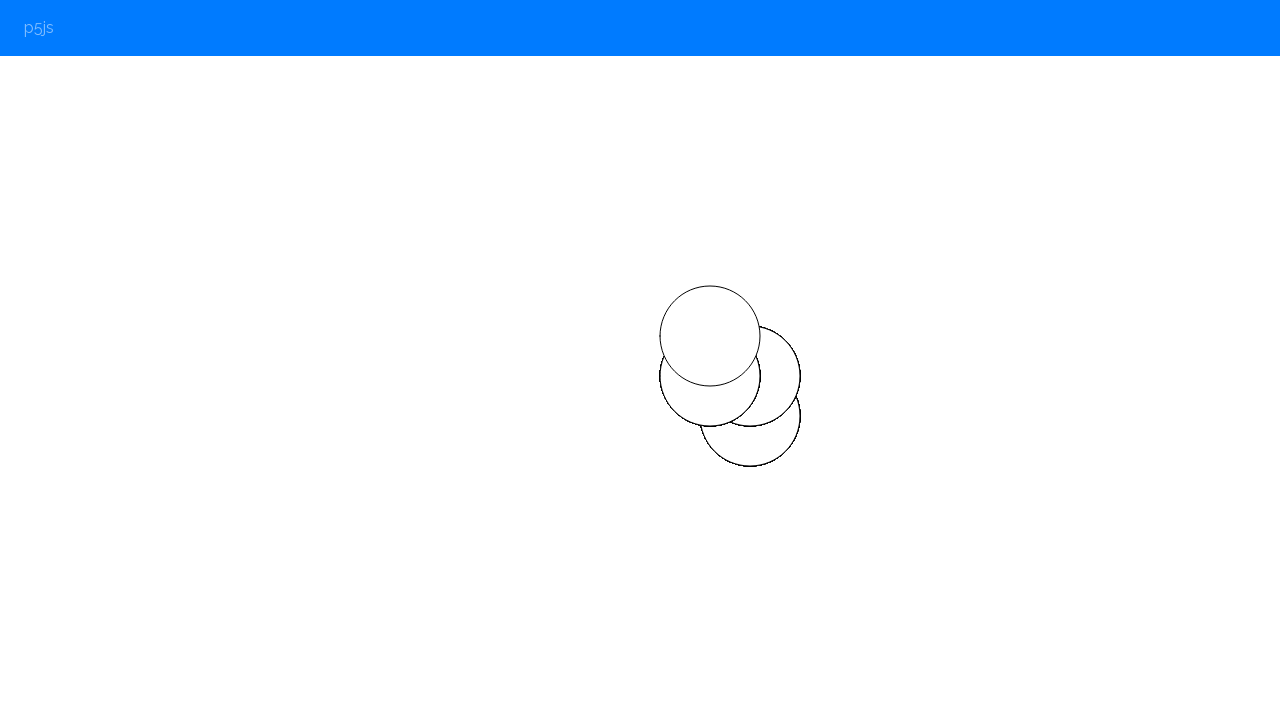

Waited 200ms after up arrow key press
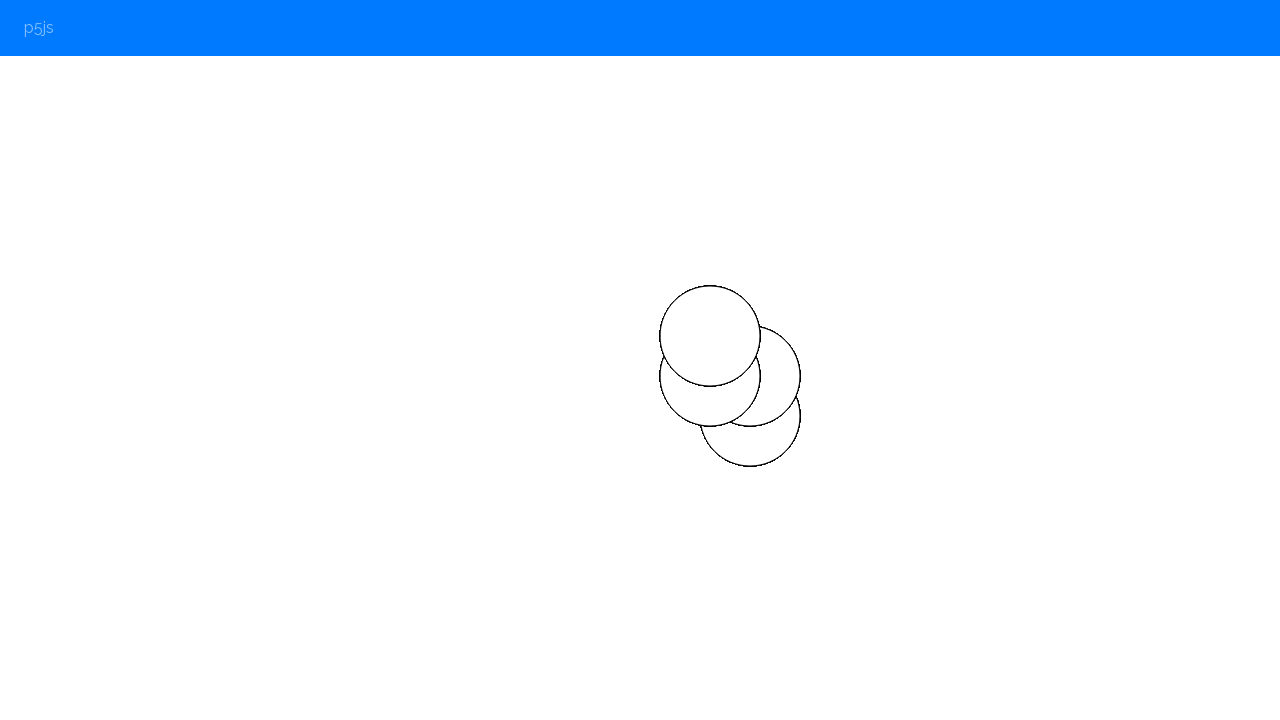

Pressed ArrowLeft key to move left in diagonal pattern
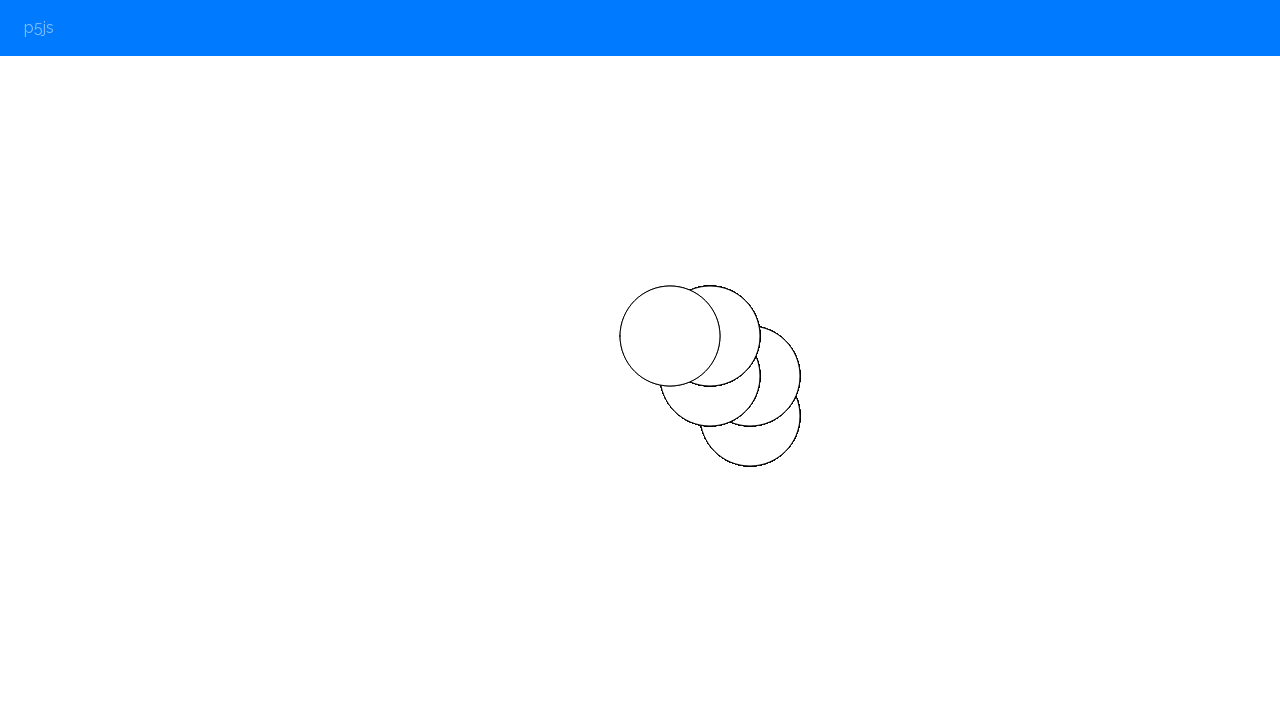

Waited 200ms after left arrow key press
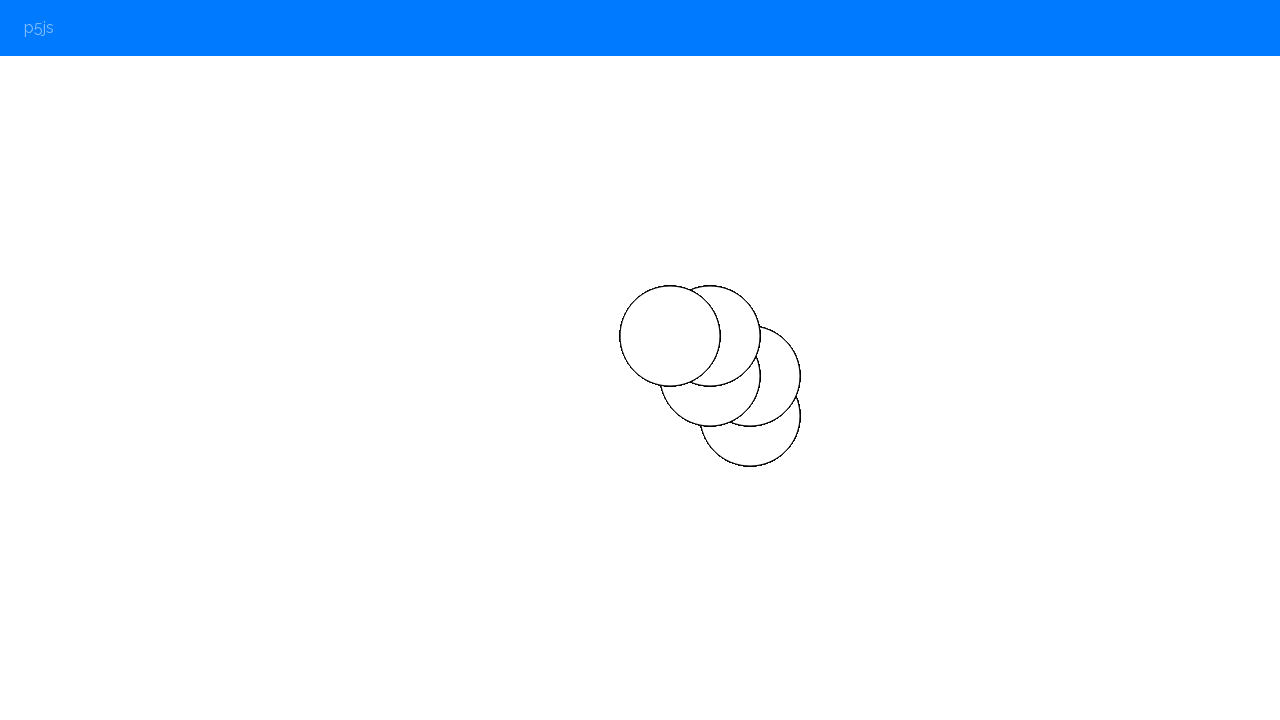

Pressed ArrowUp key to move up in diagonal pattern
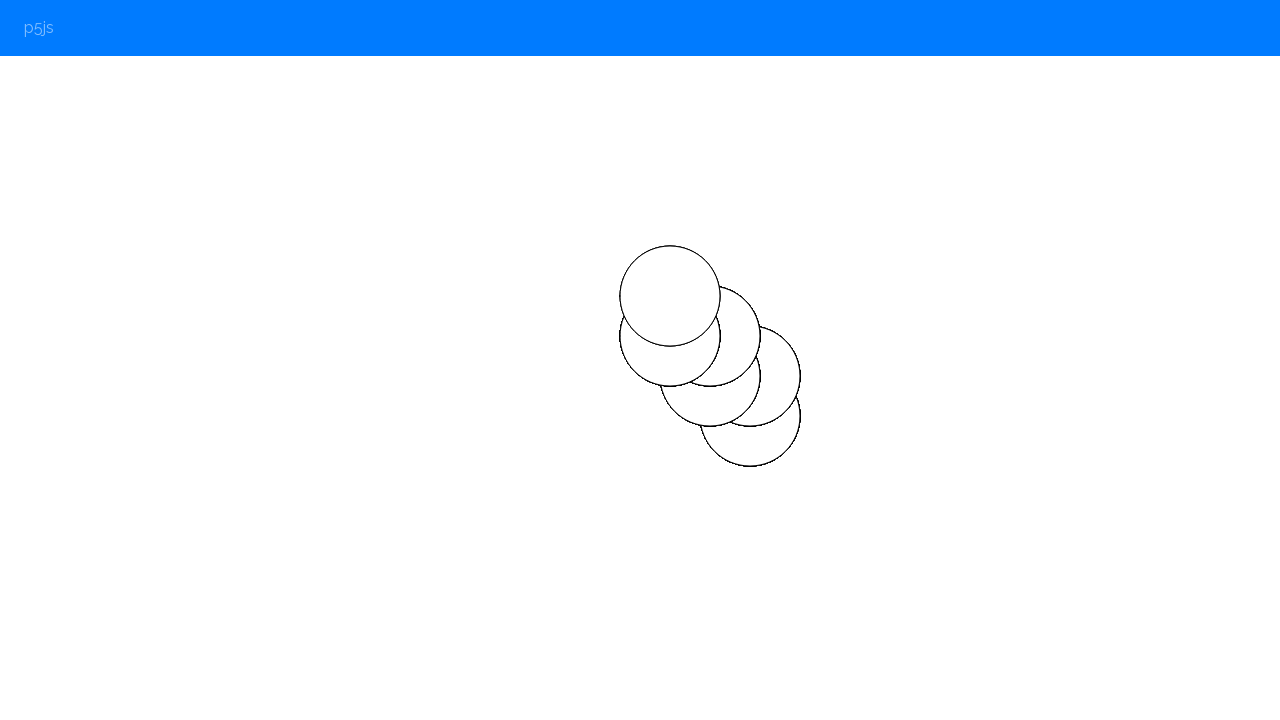

Waited 200ms after up arrow key press
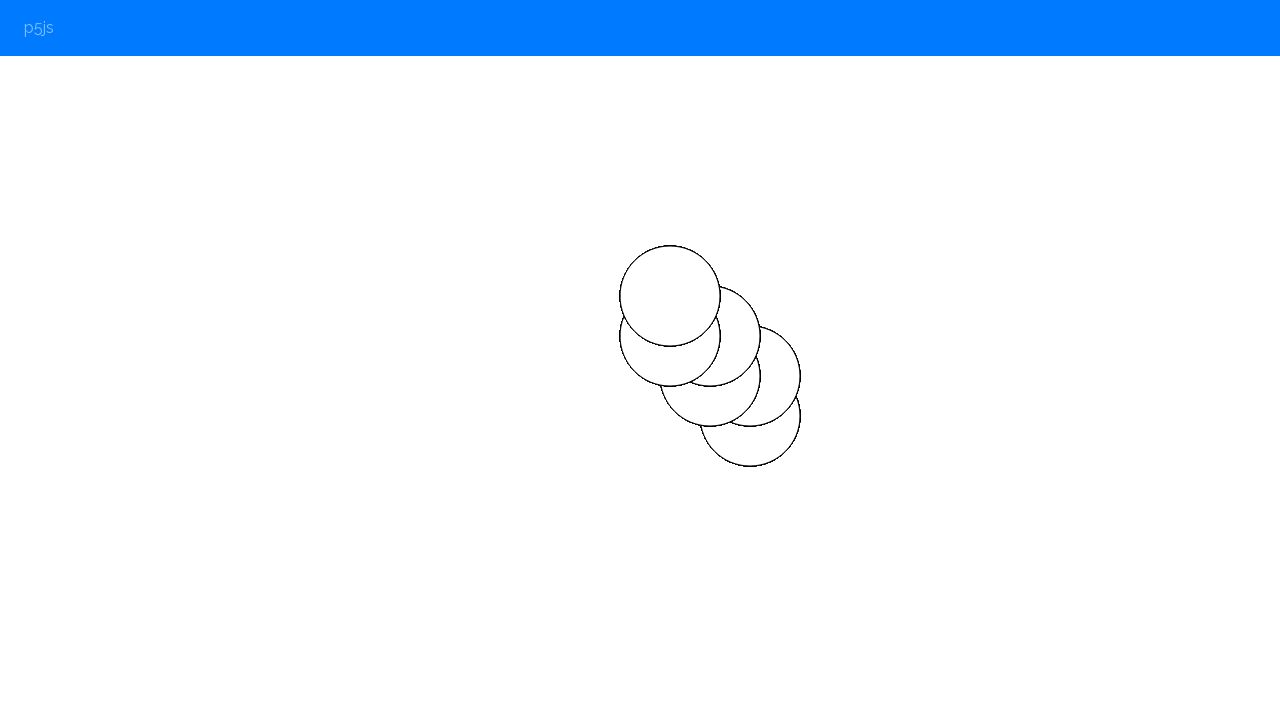

Pressed ArrowLeft key to move left in diagonal pattern
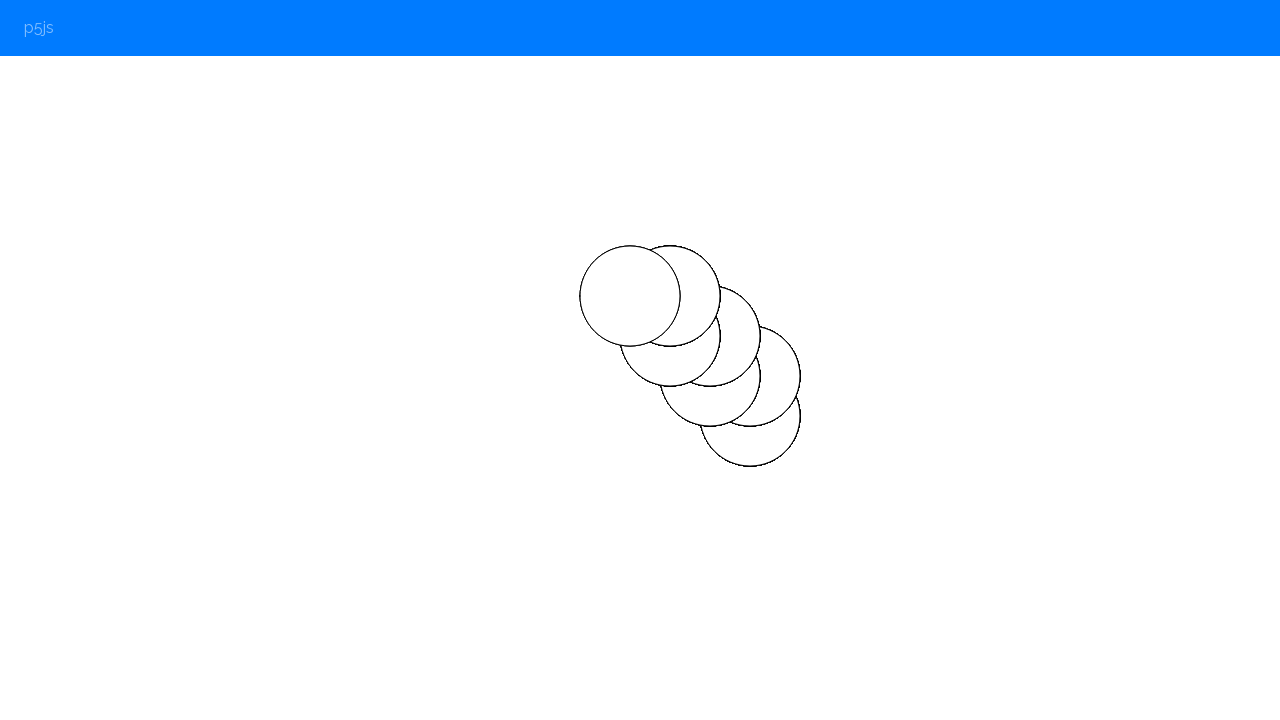

Waited 200ms after left arrow key press
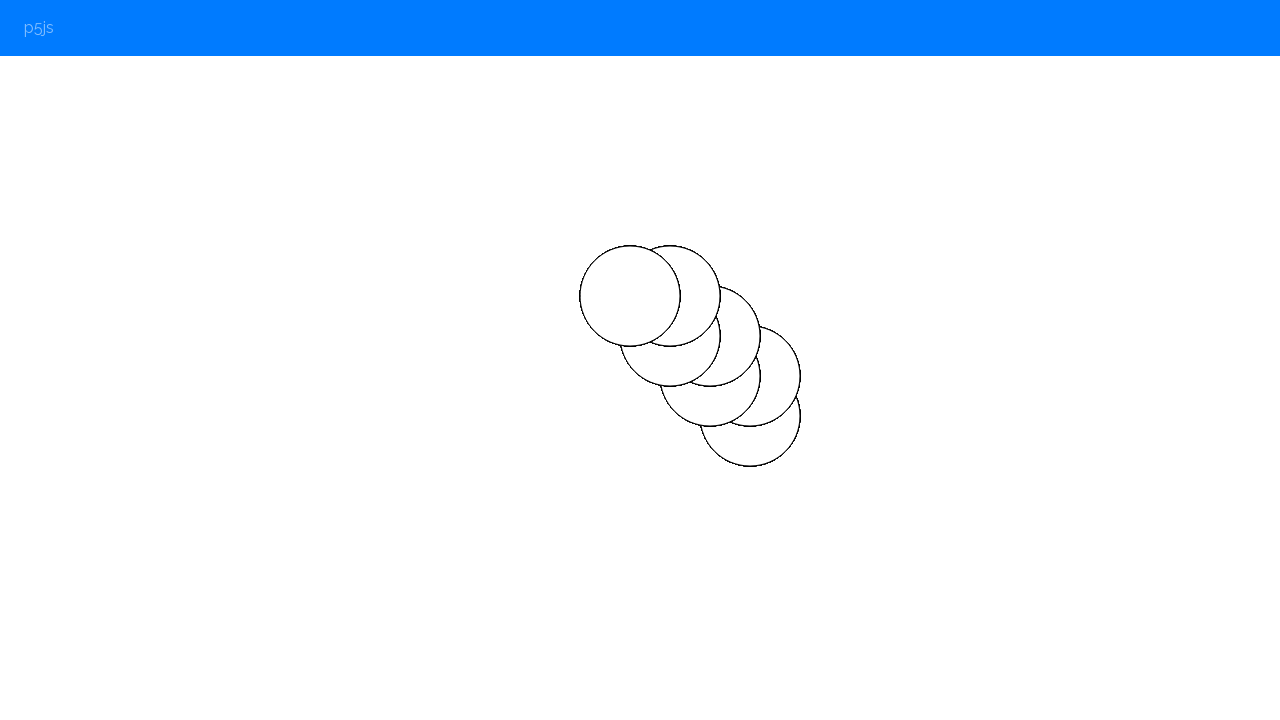

Pressed ArrowUp key to move up in diagonal pattern
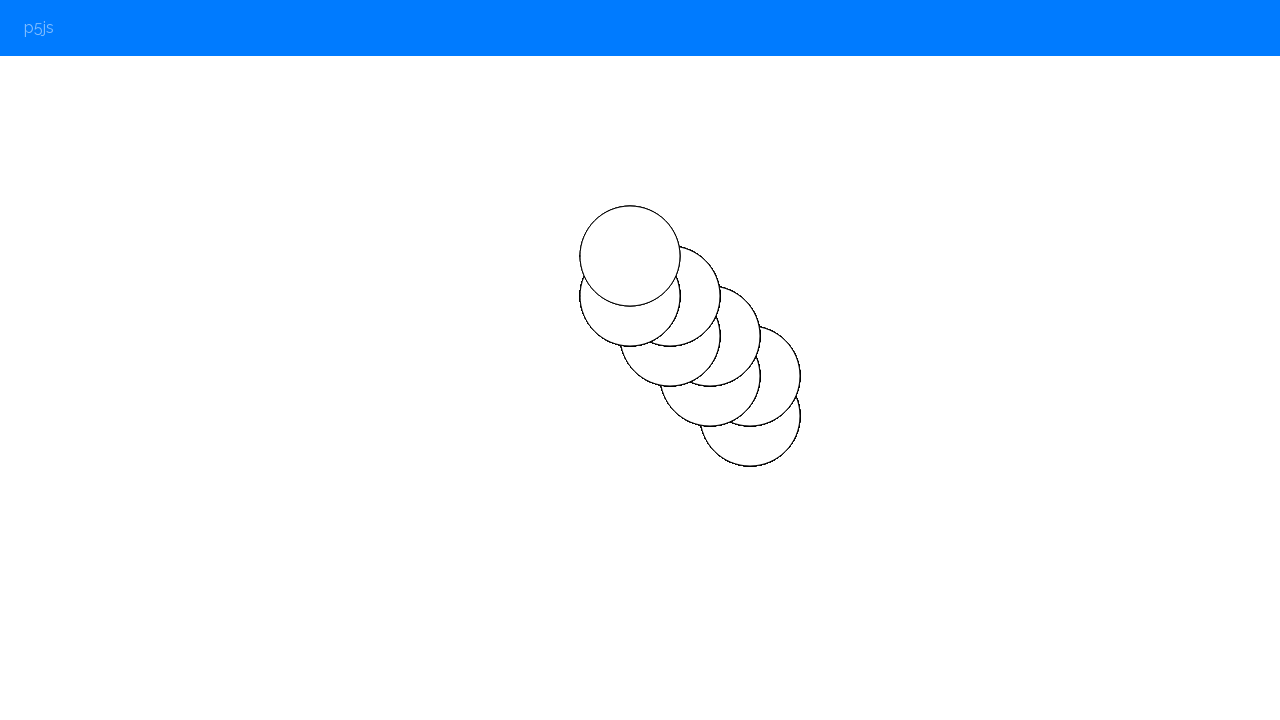

Waited 200ms after up arrow key press
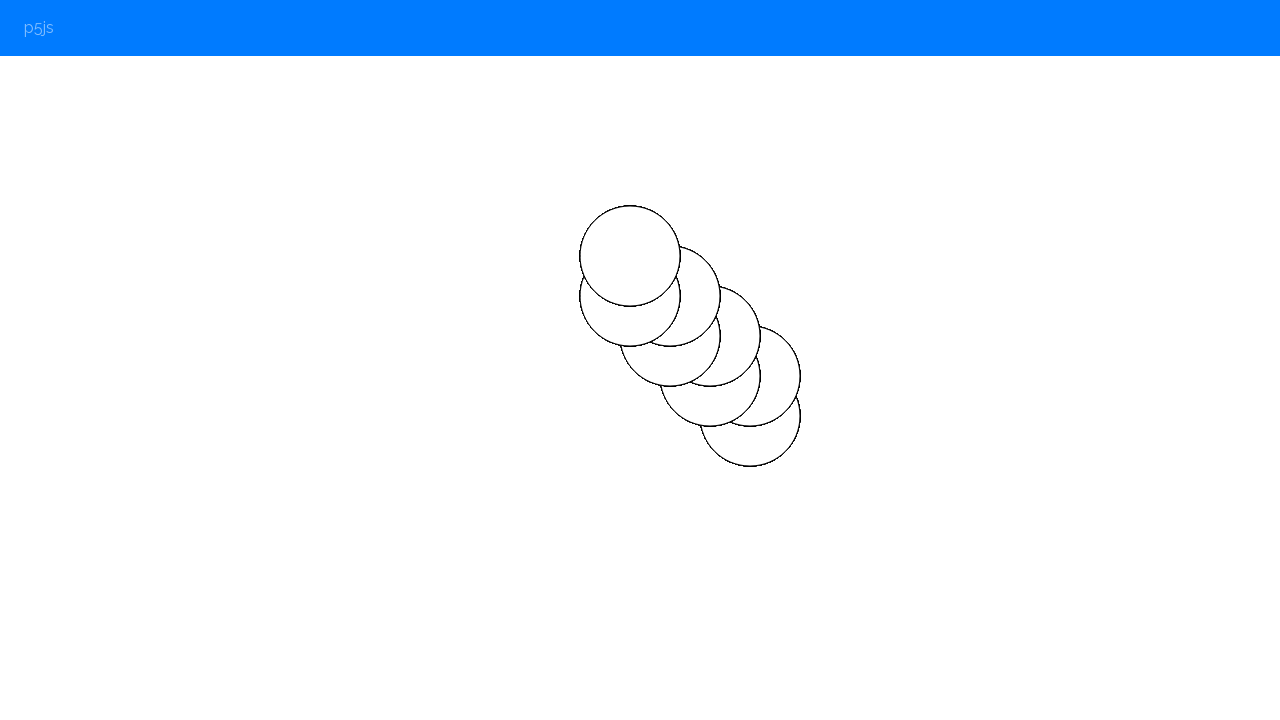

Pressed ArrowLeft key to move left in diagonal pattern
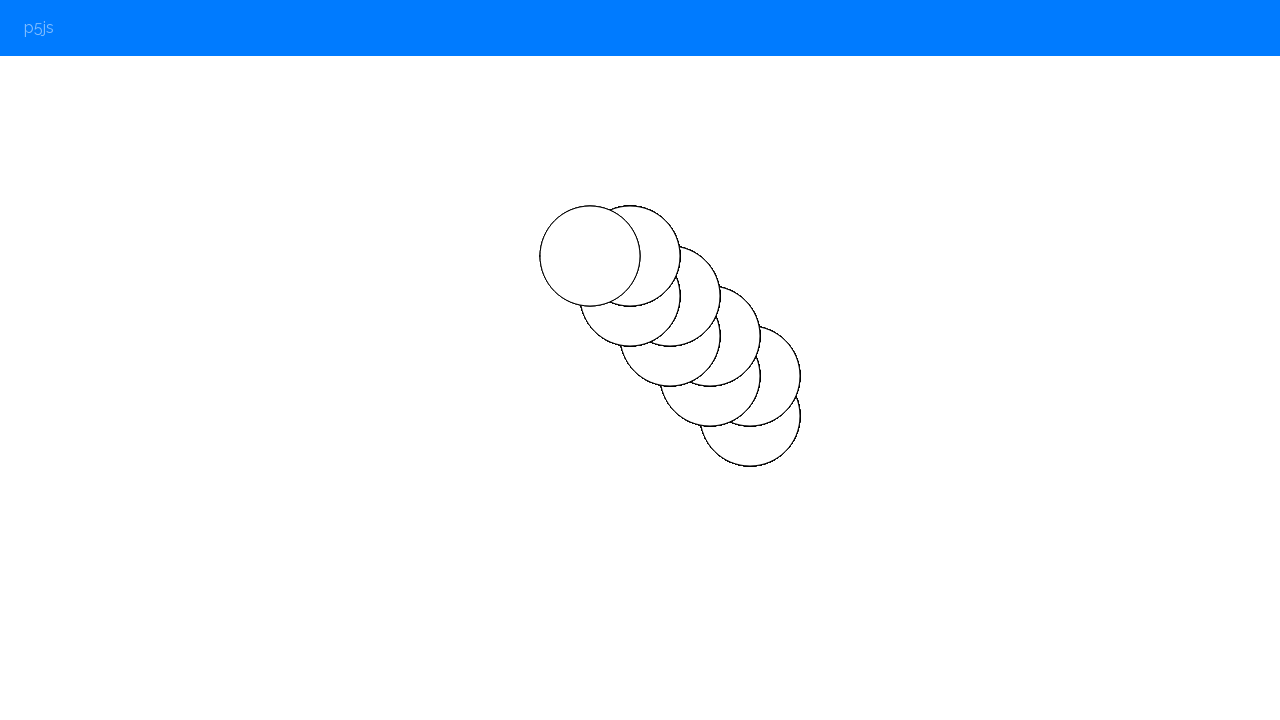

Waited 200ms after left arrow key press
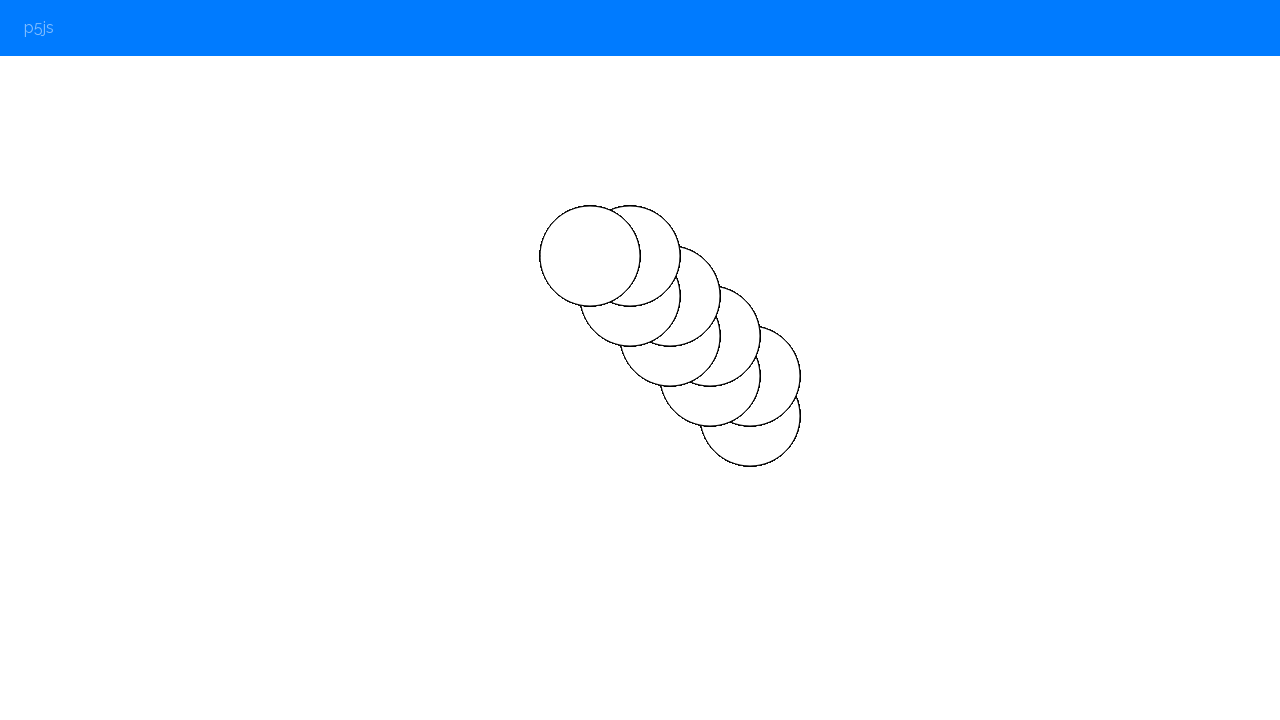

Pressed ArrowUp key to move up in diagonal pattern
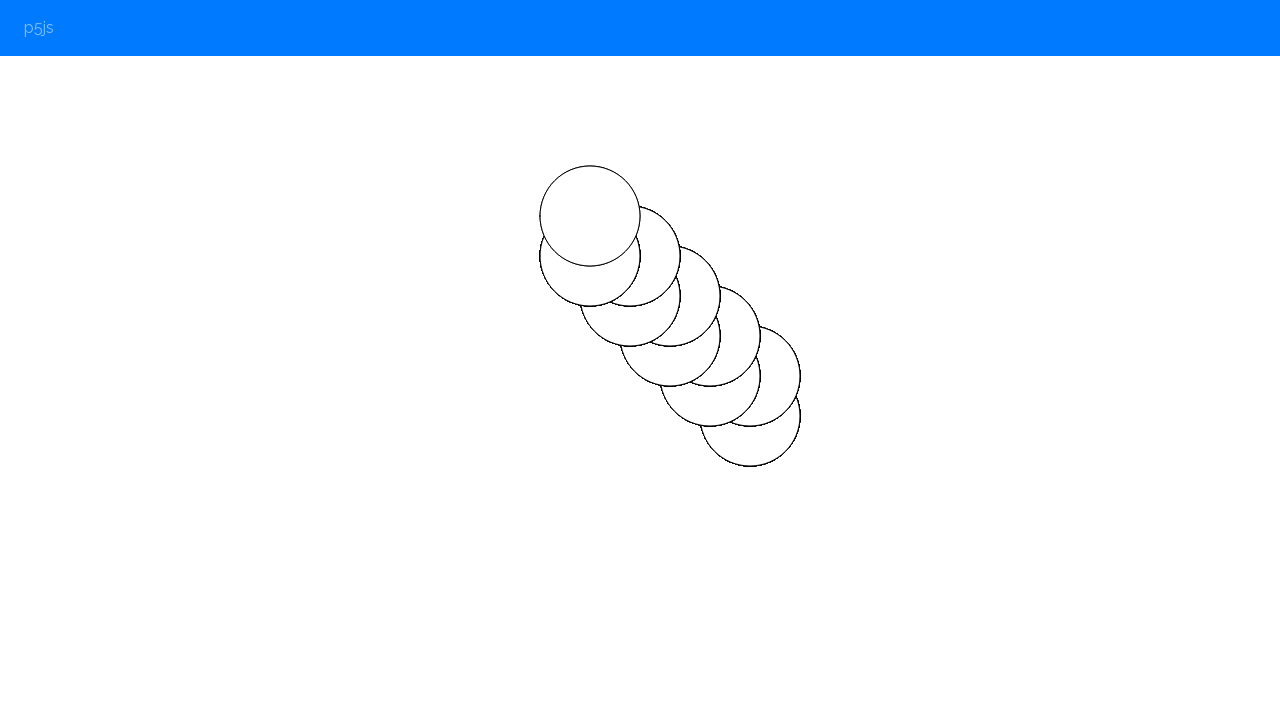

Waited 200ms after up arrow key press
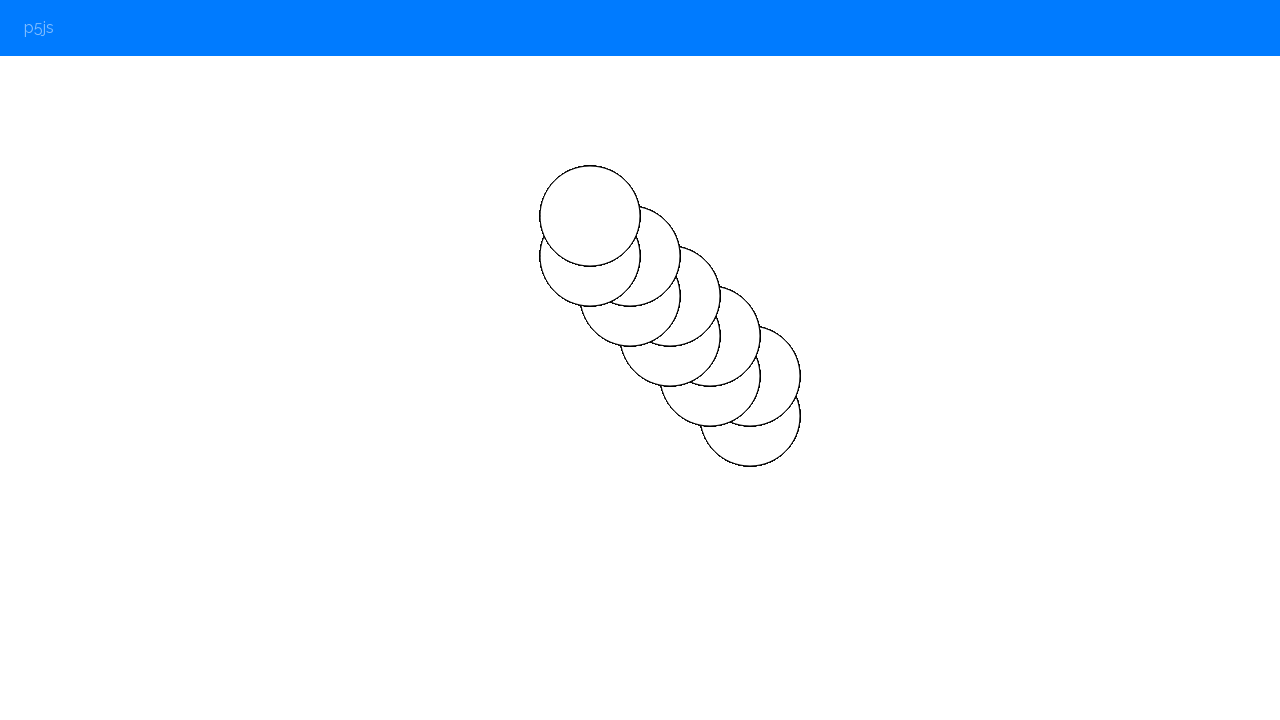

Pressed ArrowLeft key to move left in diagonal pattern
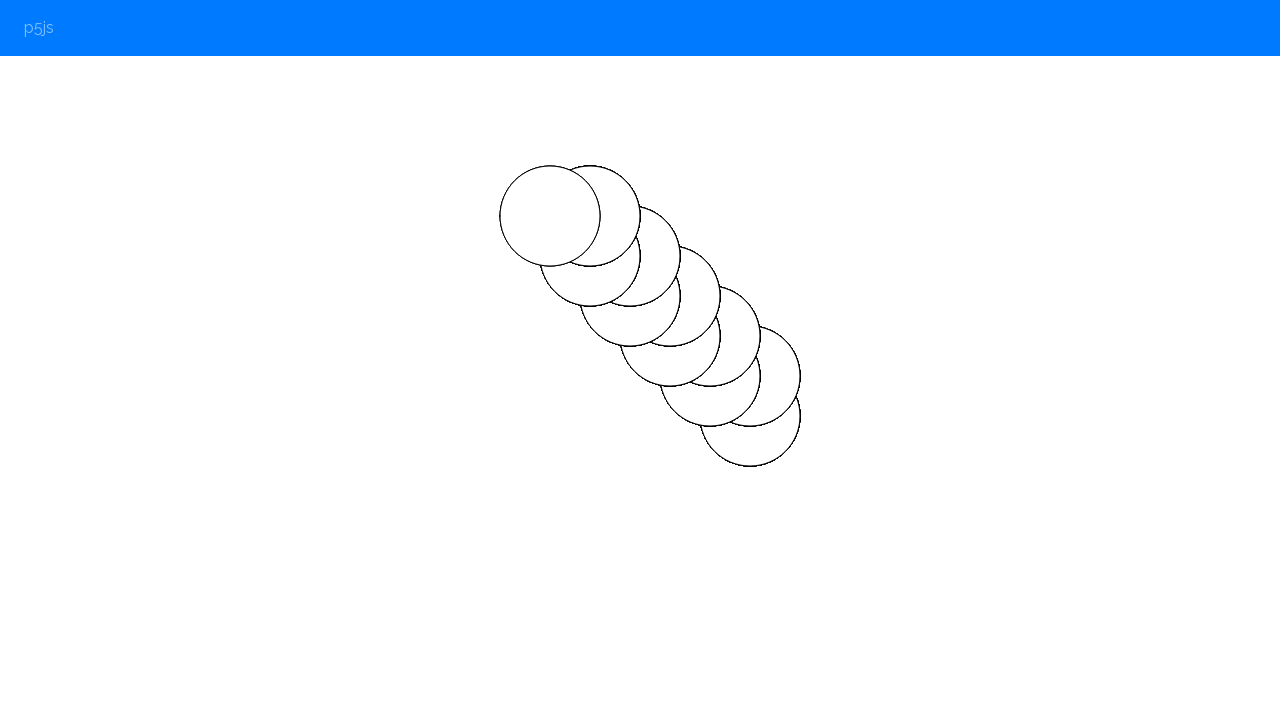

Waited 200ms after left arrow key press
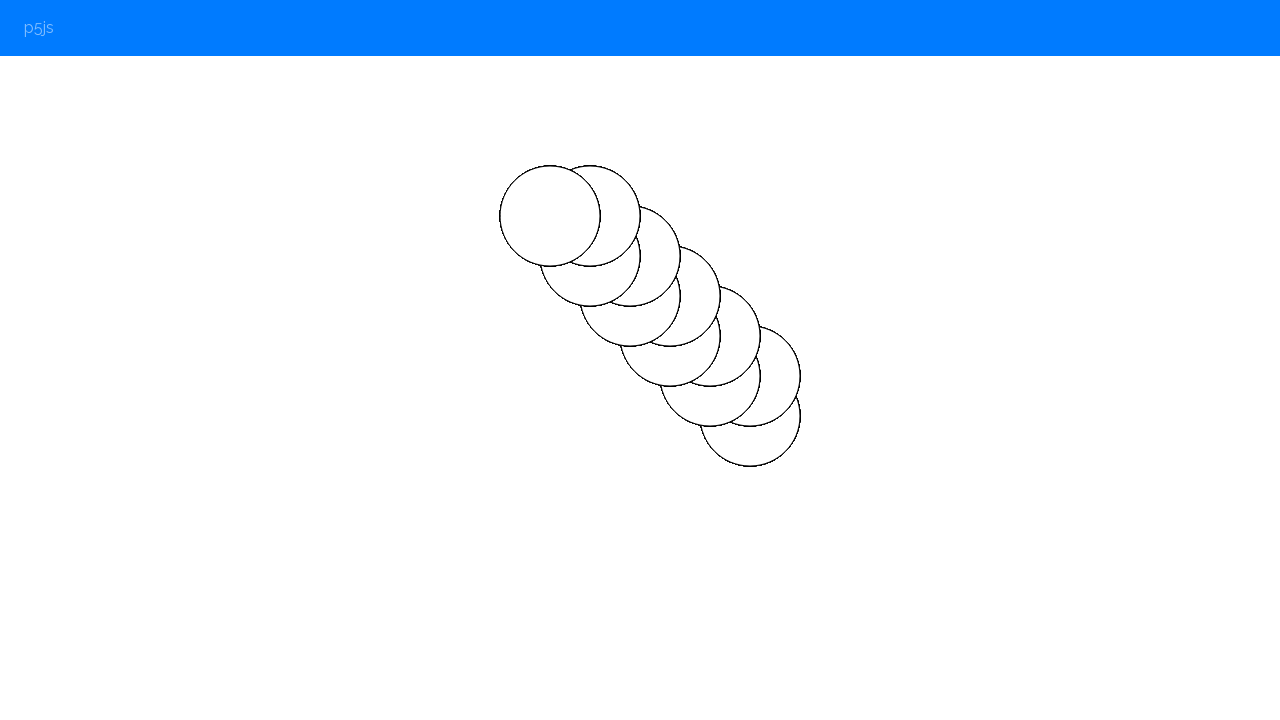

Pressed ArrowUp key to move up in diagonal pattern
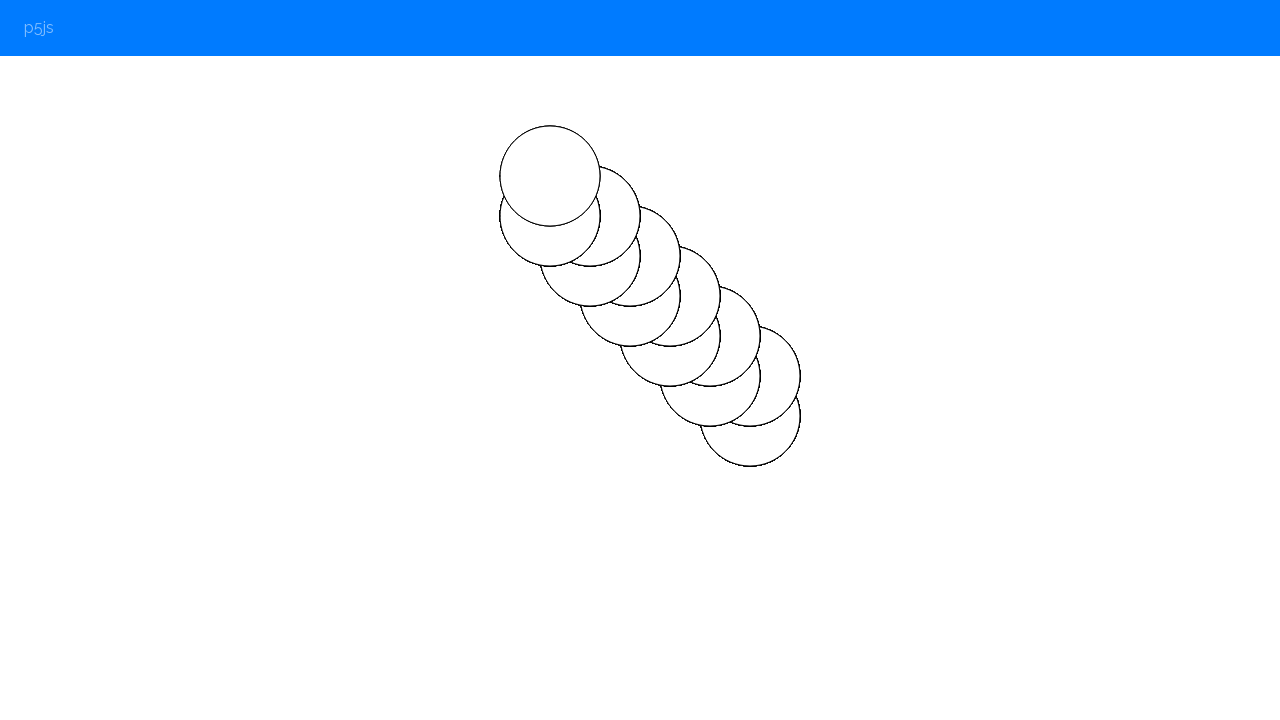

Waited 200ms after up arrow key press
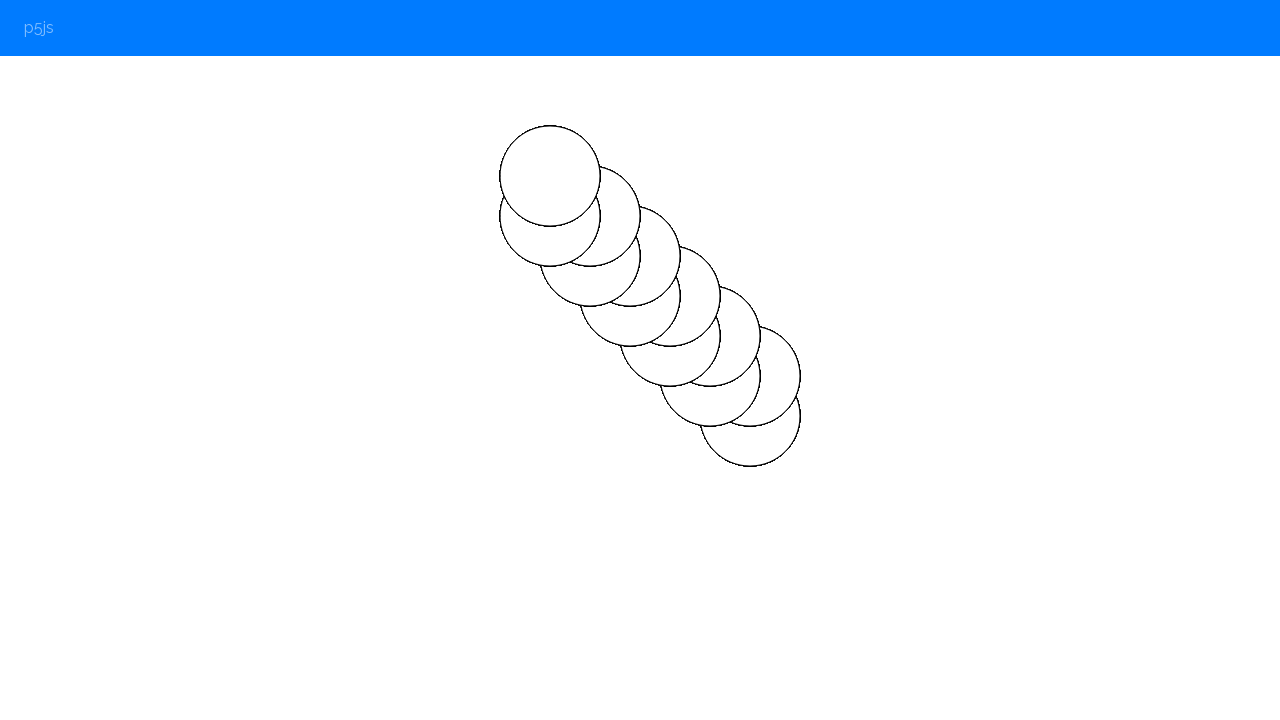

Pressed ArrowLeft key to move left in diagonal pattern
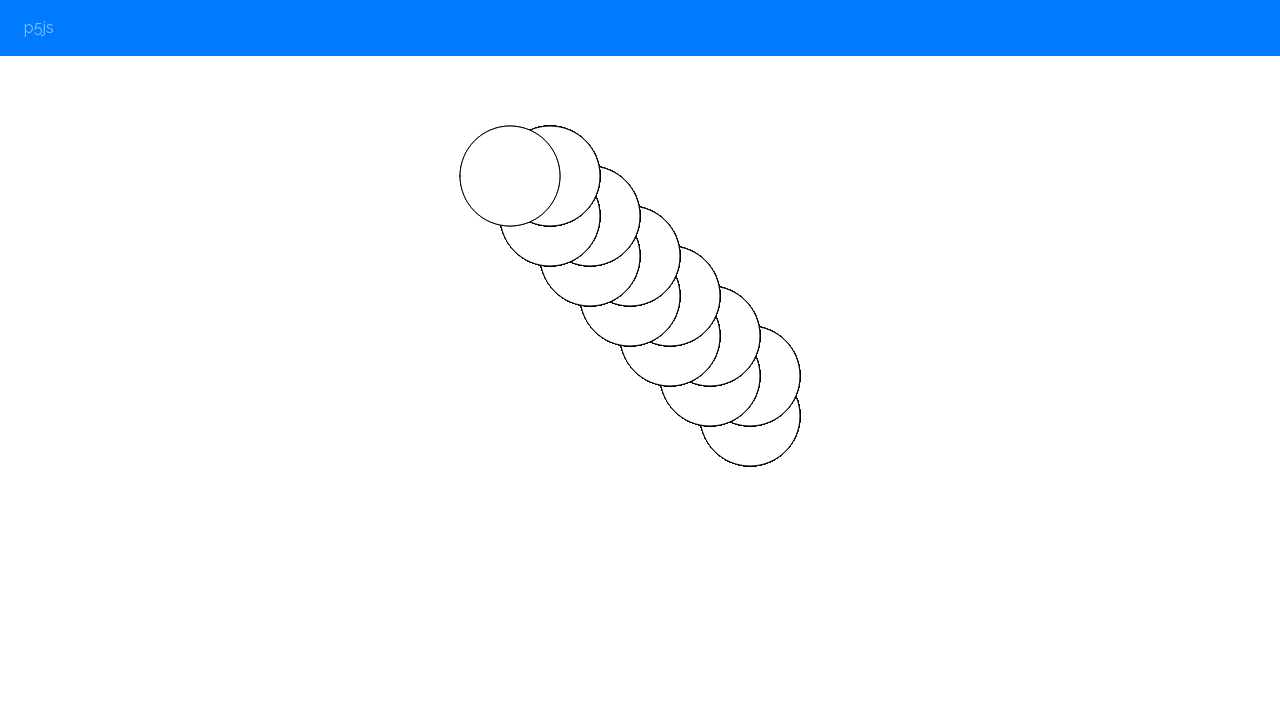

Waited 200ms after left arrow key press
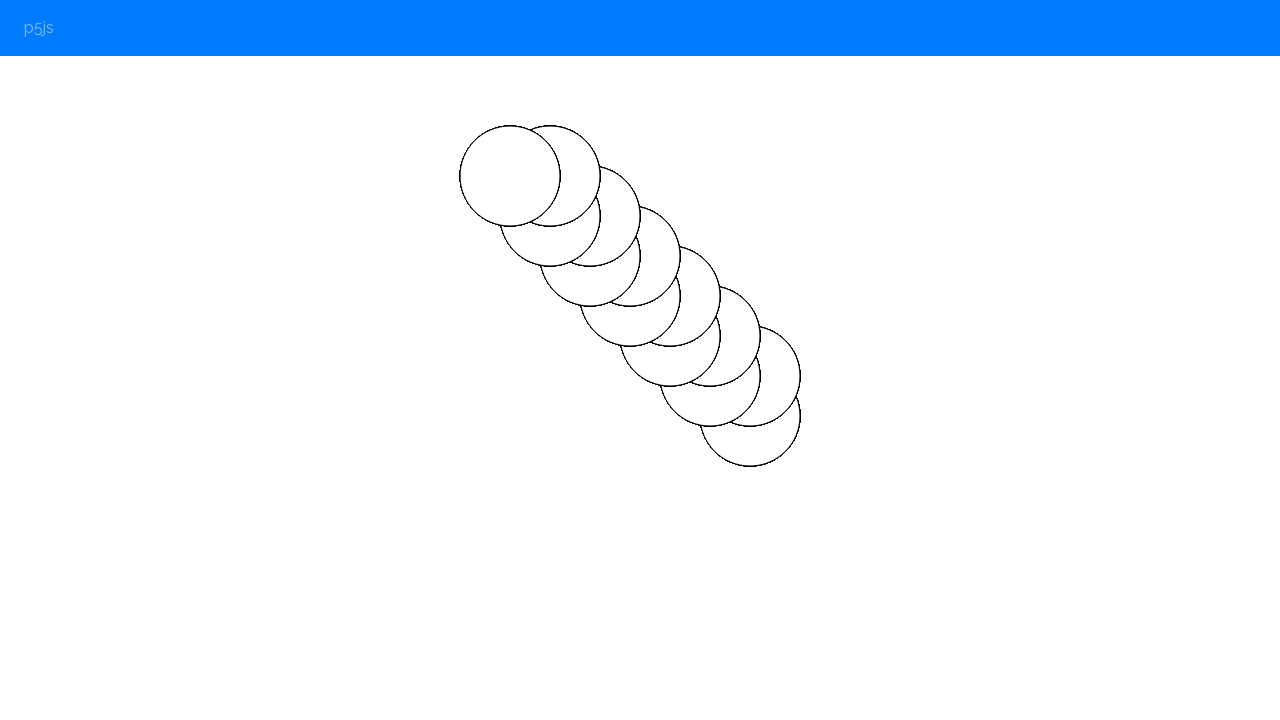

Pressed ArrowUp key to move up in diagonal pattern
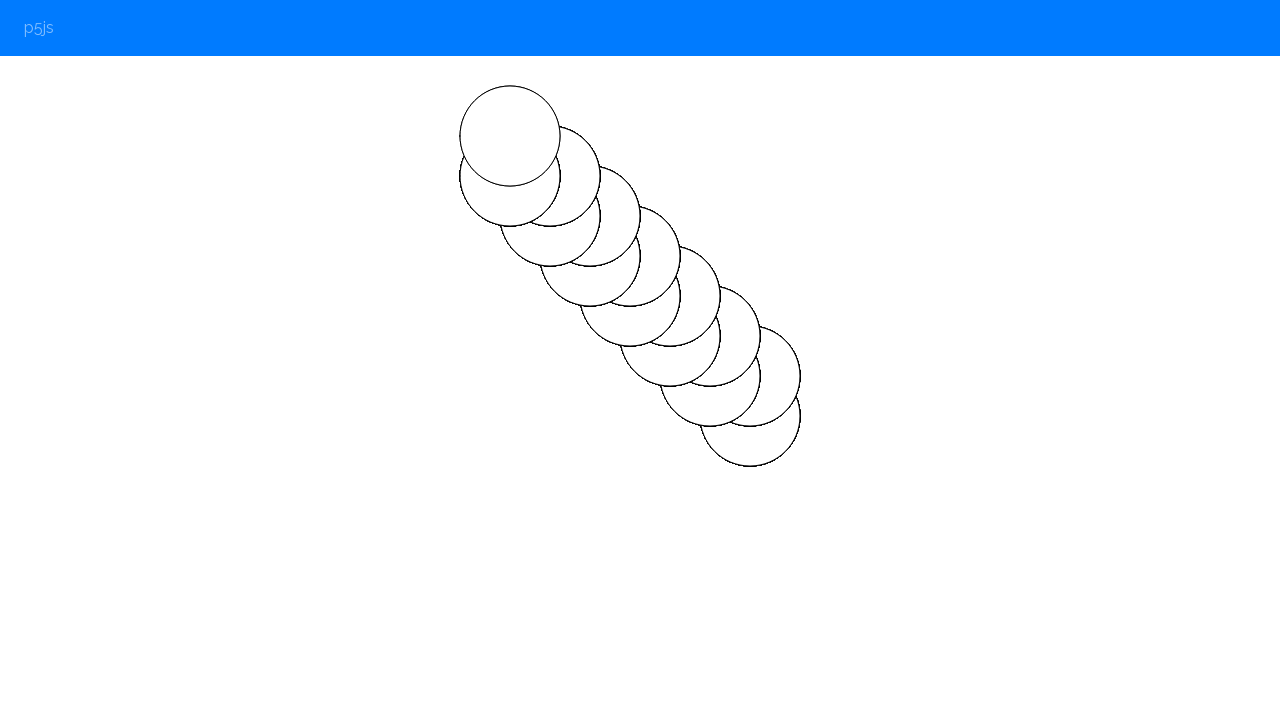

Waited 200ms after up arrow key press
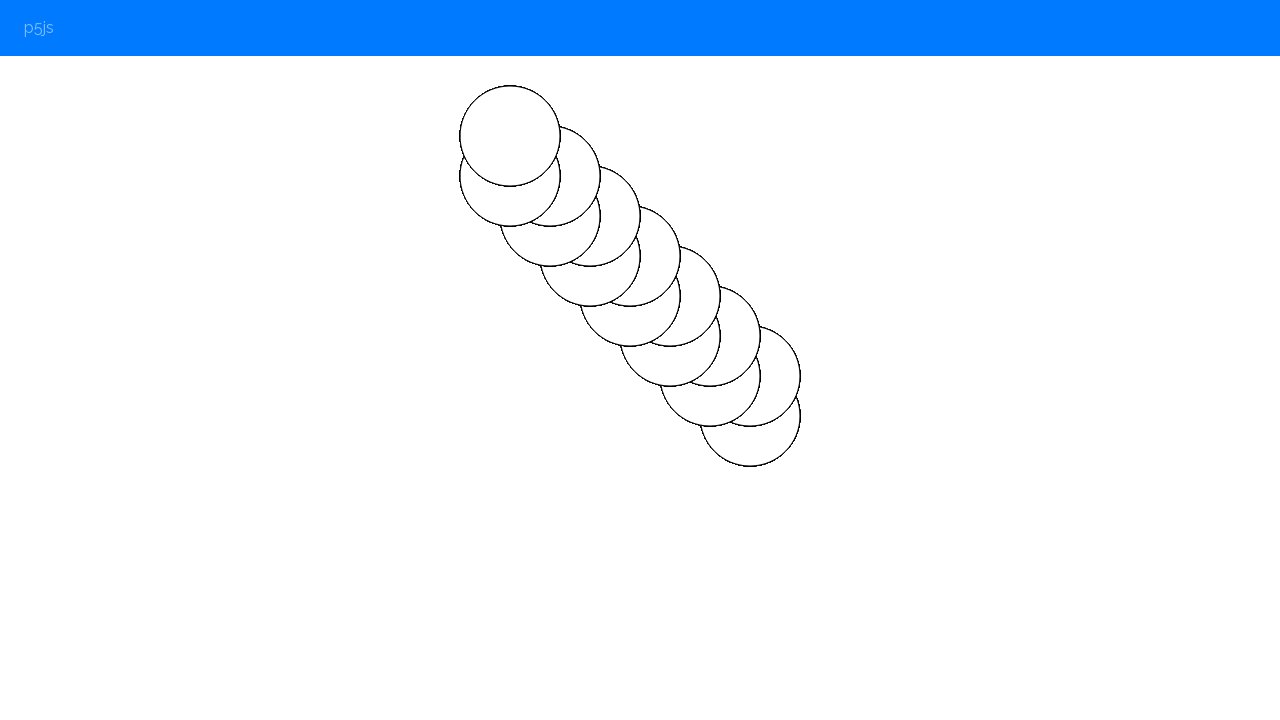

Pressed ArrowLeft key to move left in diagonal pattern
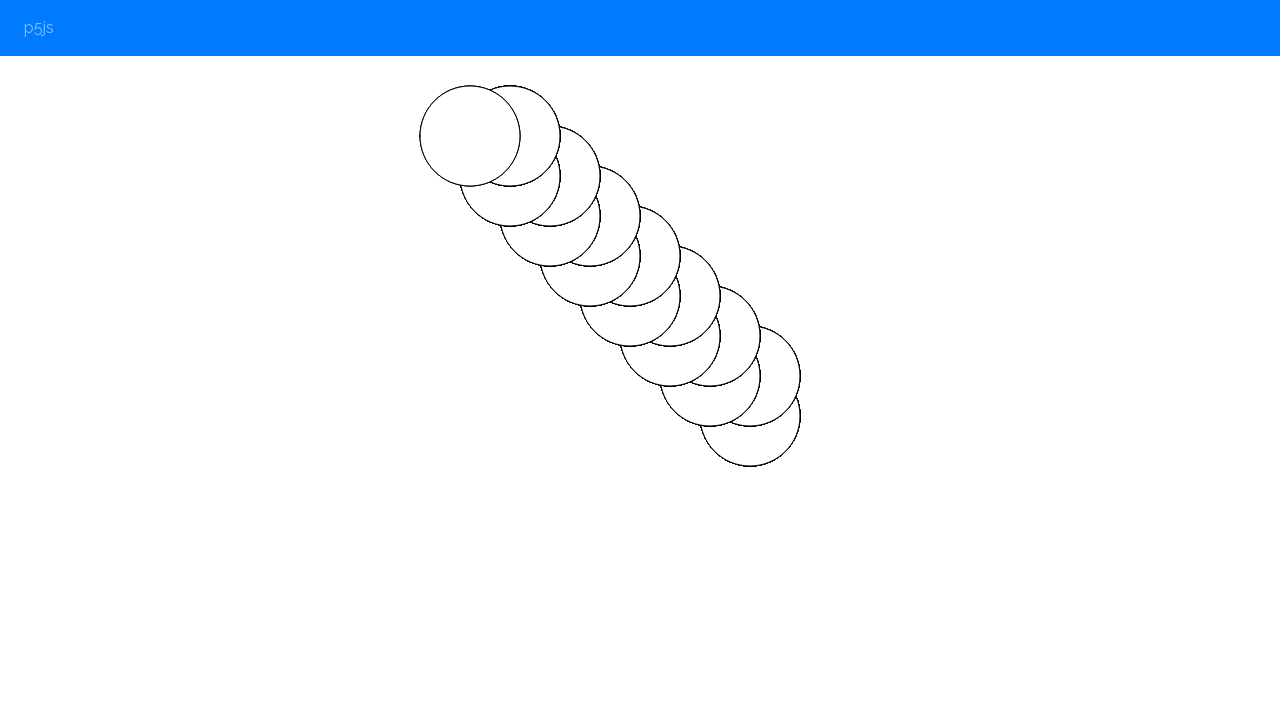

Waited 200ms after left arrow key press
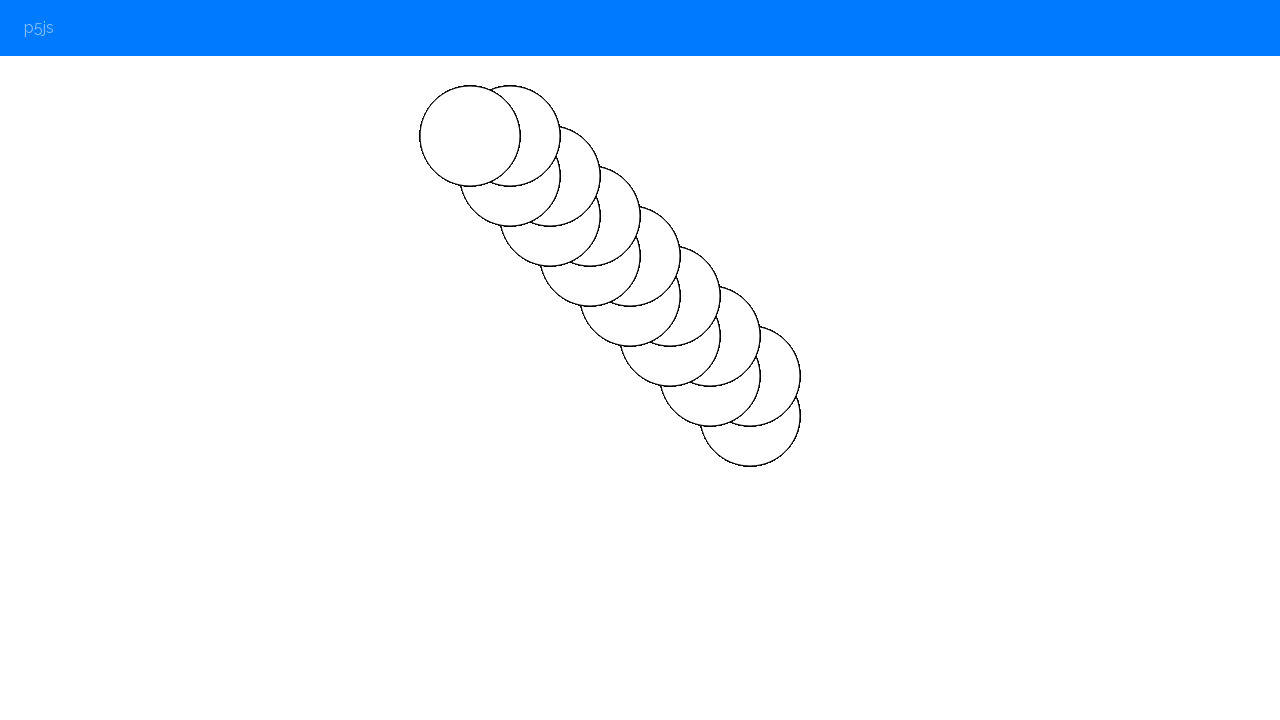

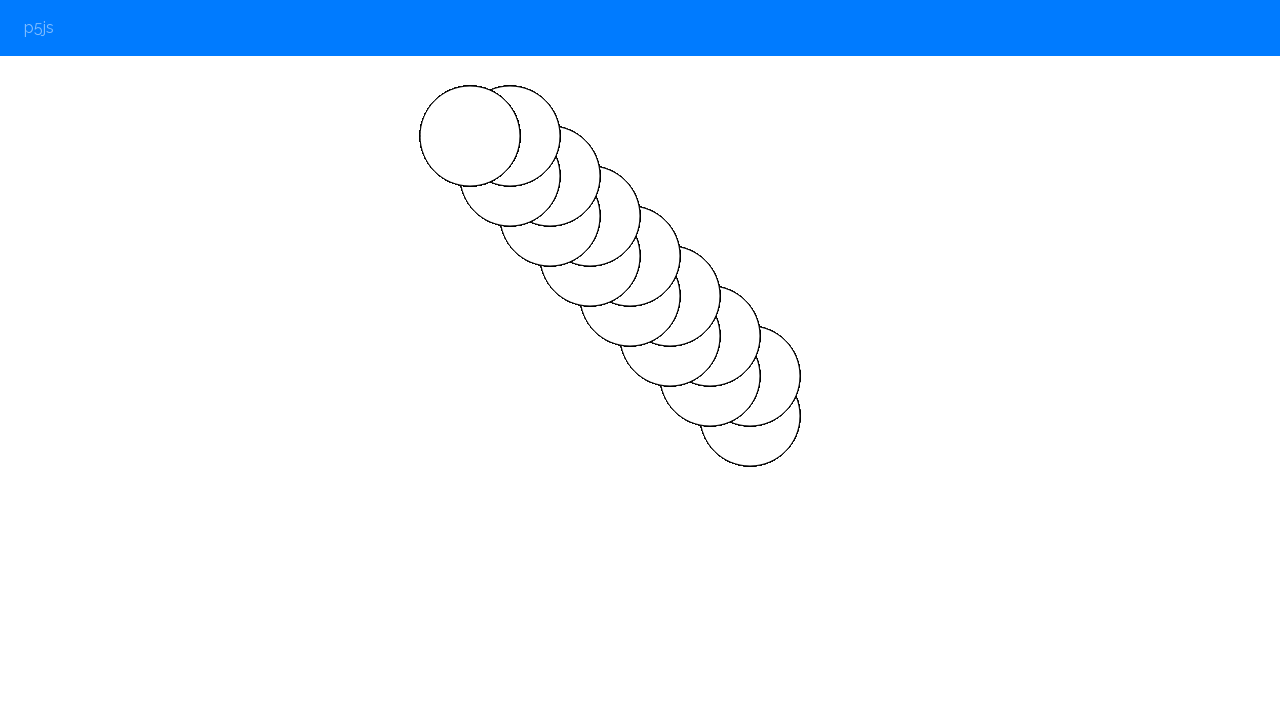